Tests web table functionality by adding multiple rows with form data and verifying the data appears correctly in the table

Starting URL: https://vinothqaacademy.com/webtable/

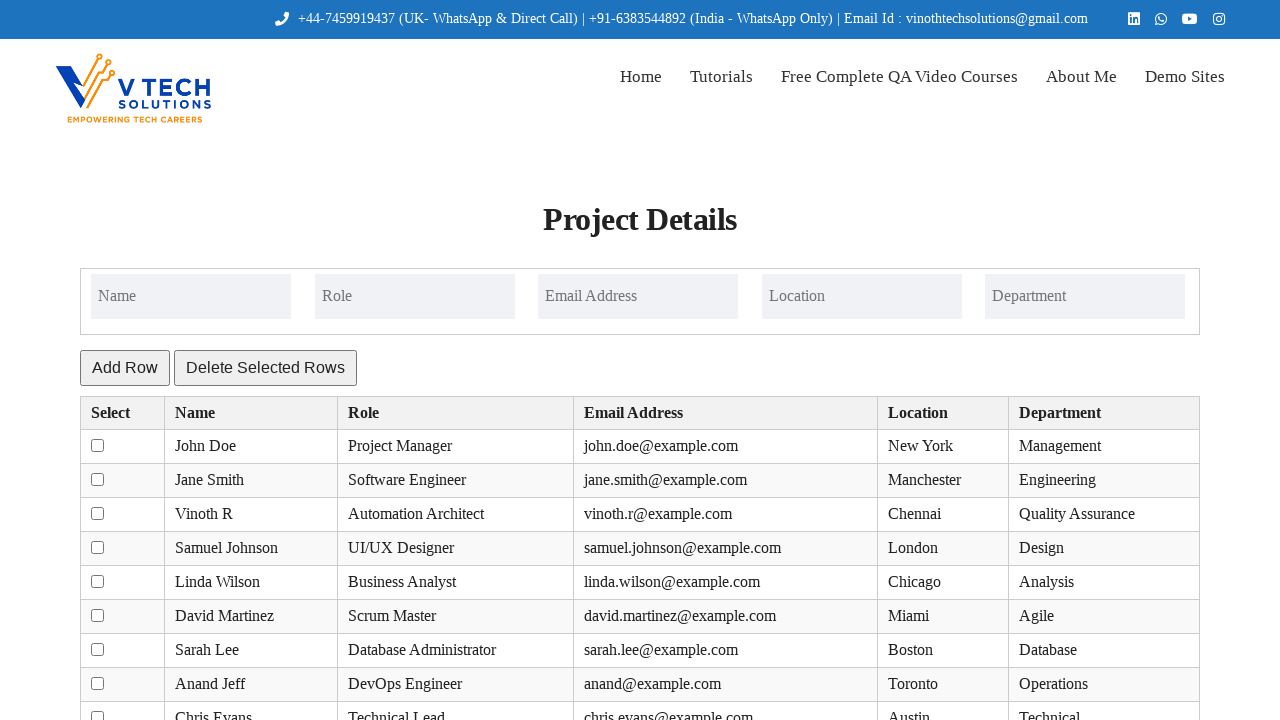

Filled name field with 'Anca Popescu' on #nameInput
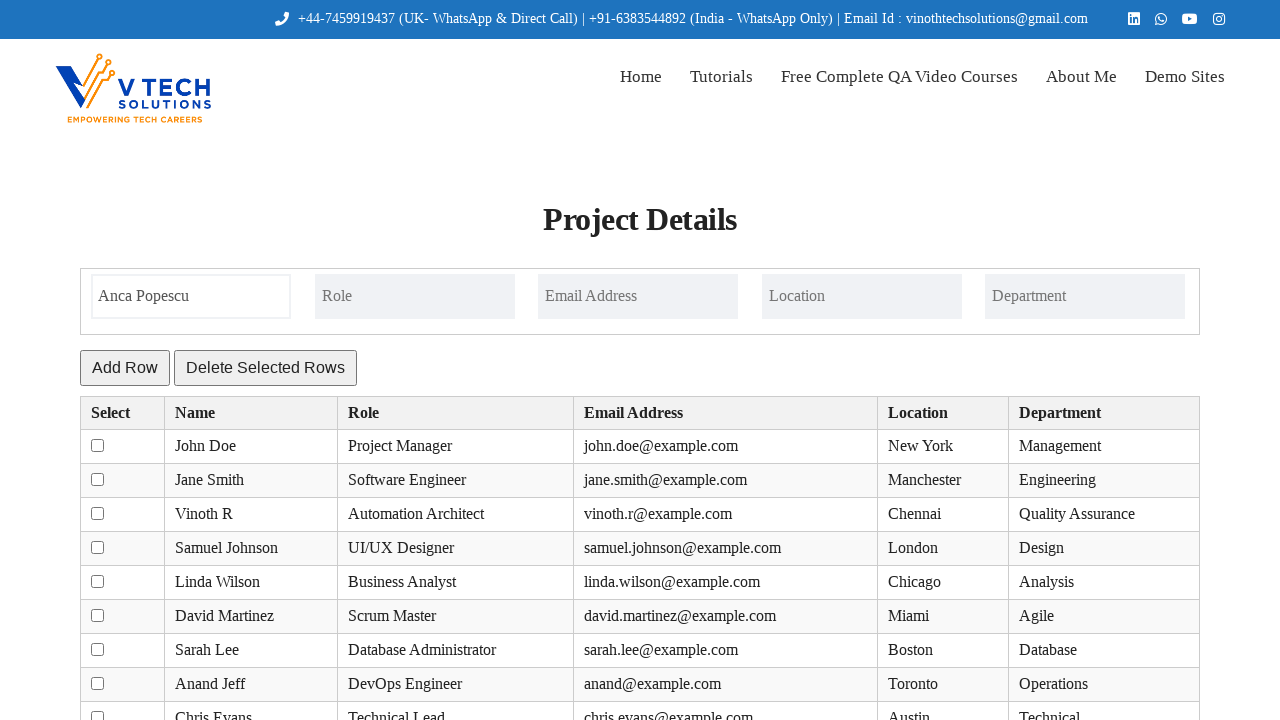

Filled role field with 'Business Analyst' on #roleInput
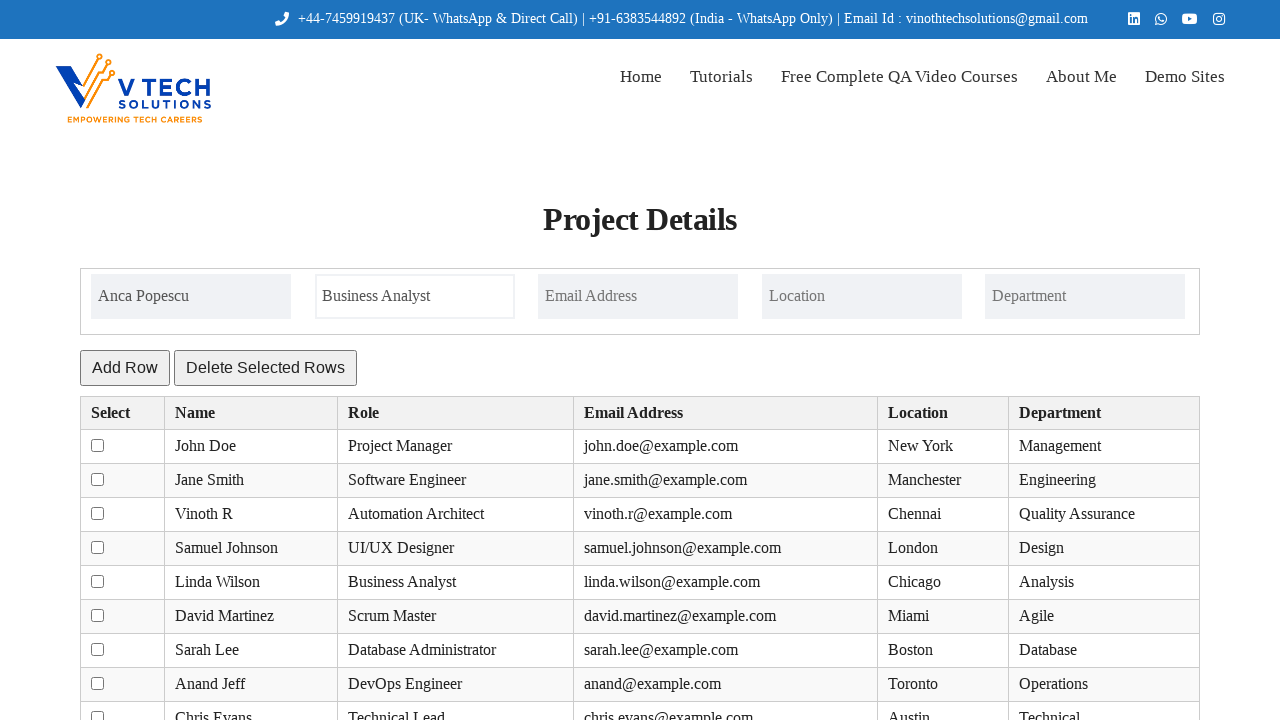

Filled email field with 'anca.popescu@gmail.com' on #emailInput
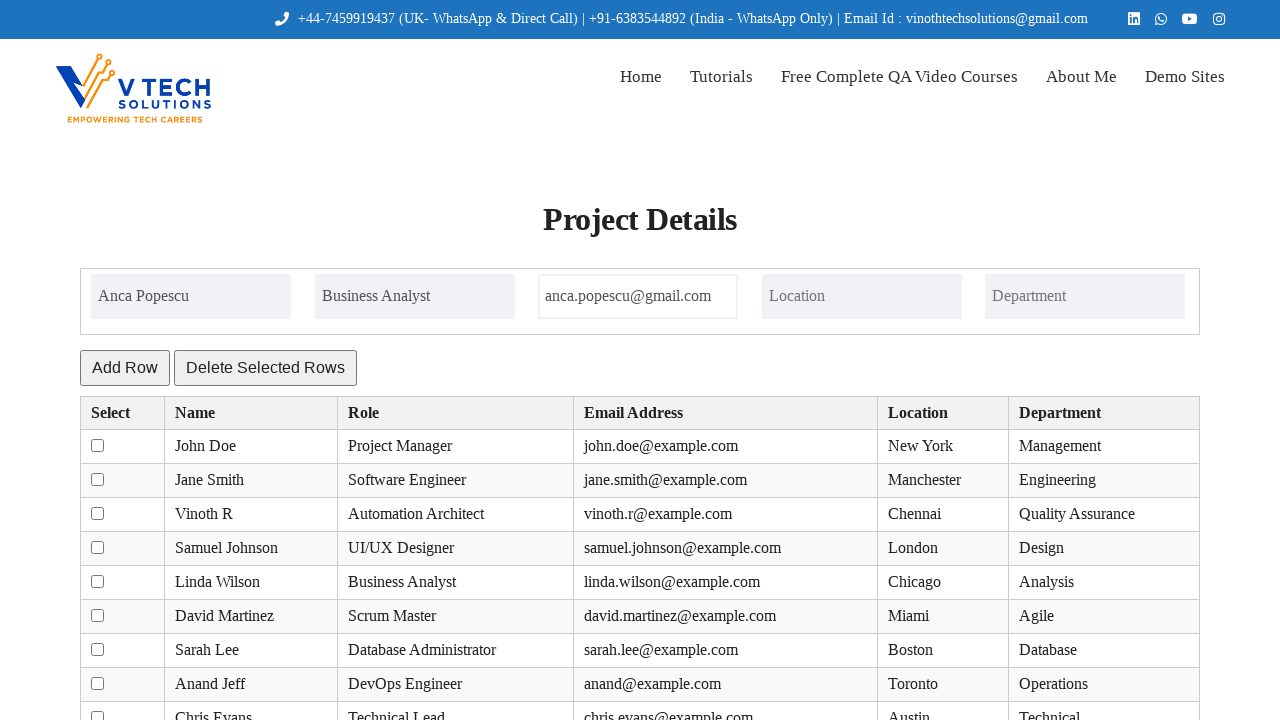

Filled location field with 'Galati' on #locationInput
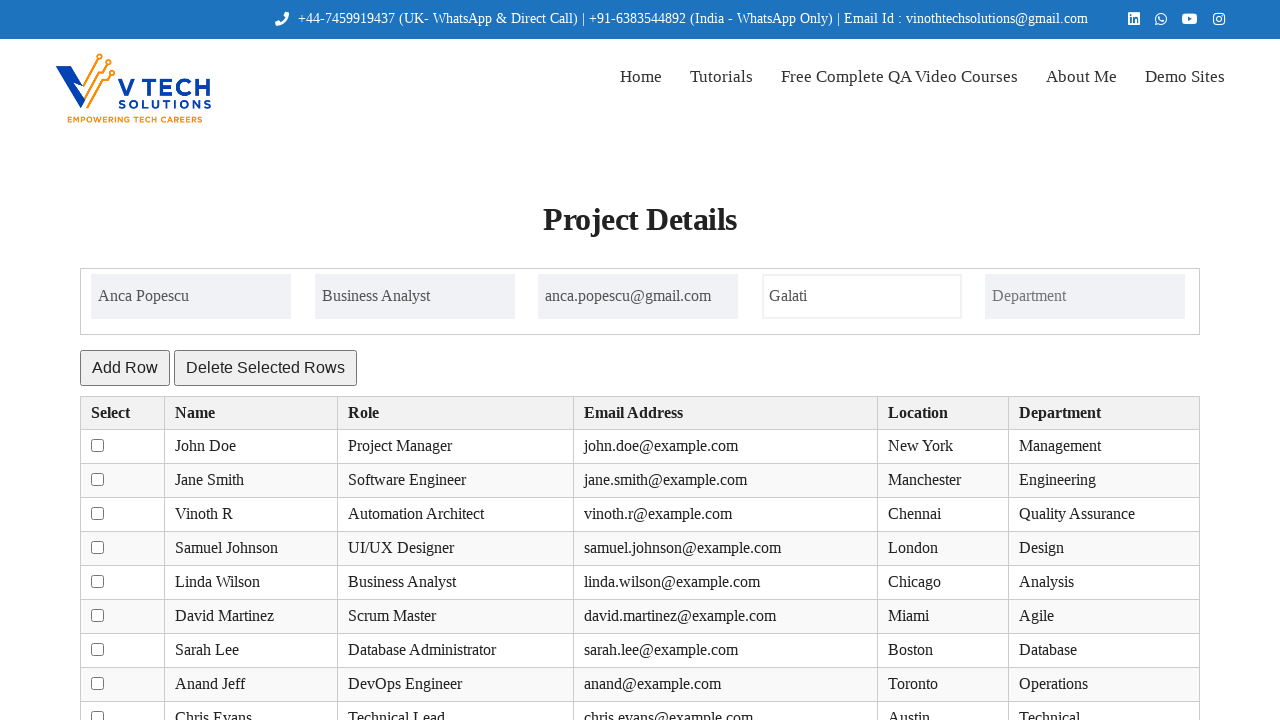

Filled department field with 'Analysis' on #departmentInput
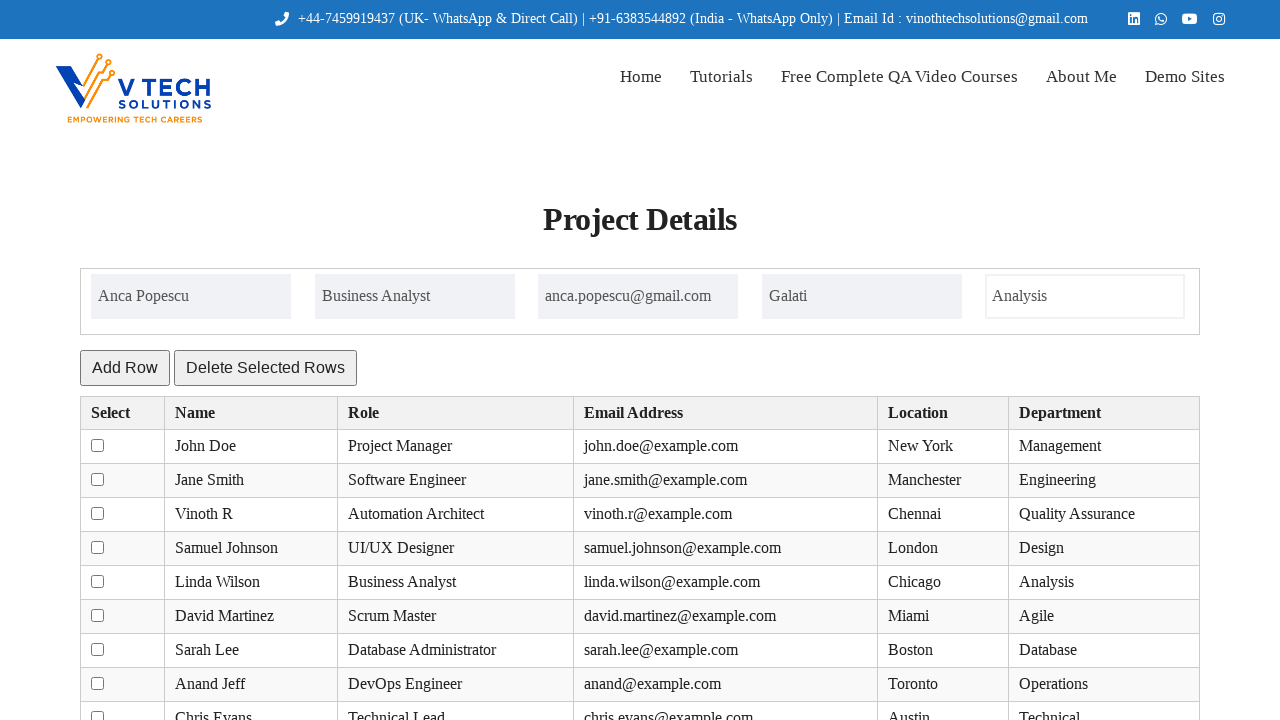

Clicked add button to submit first row at (125, 368) on #addBtn
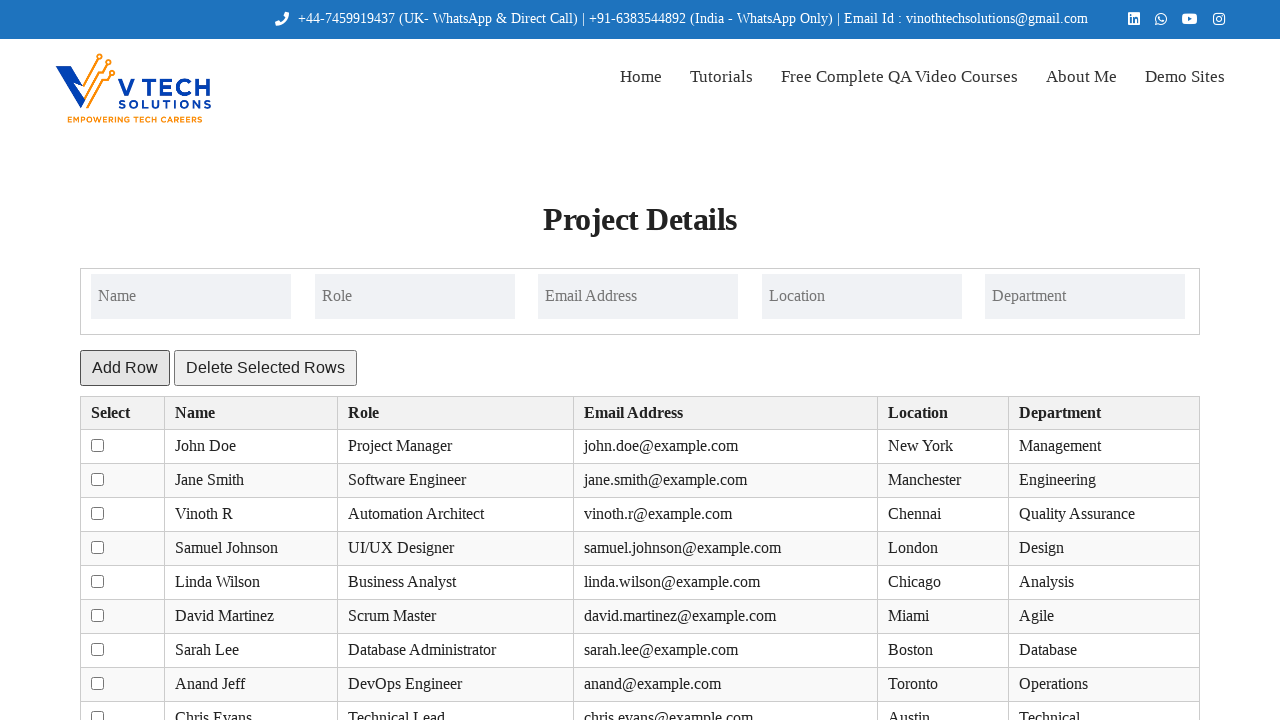

First row appeared in the table
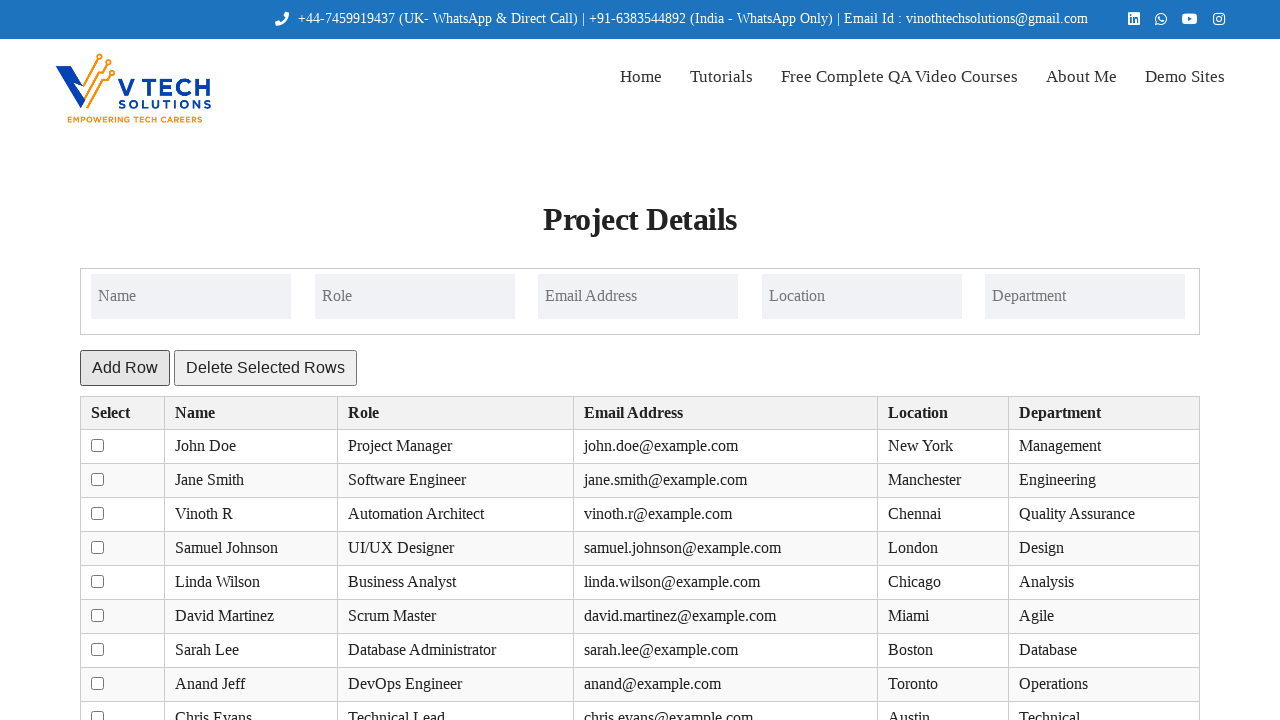

Filled name field with 'Maria Diaconescu' on #nameInput
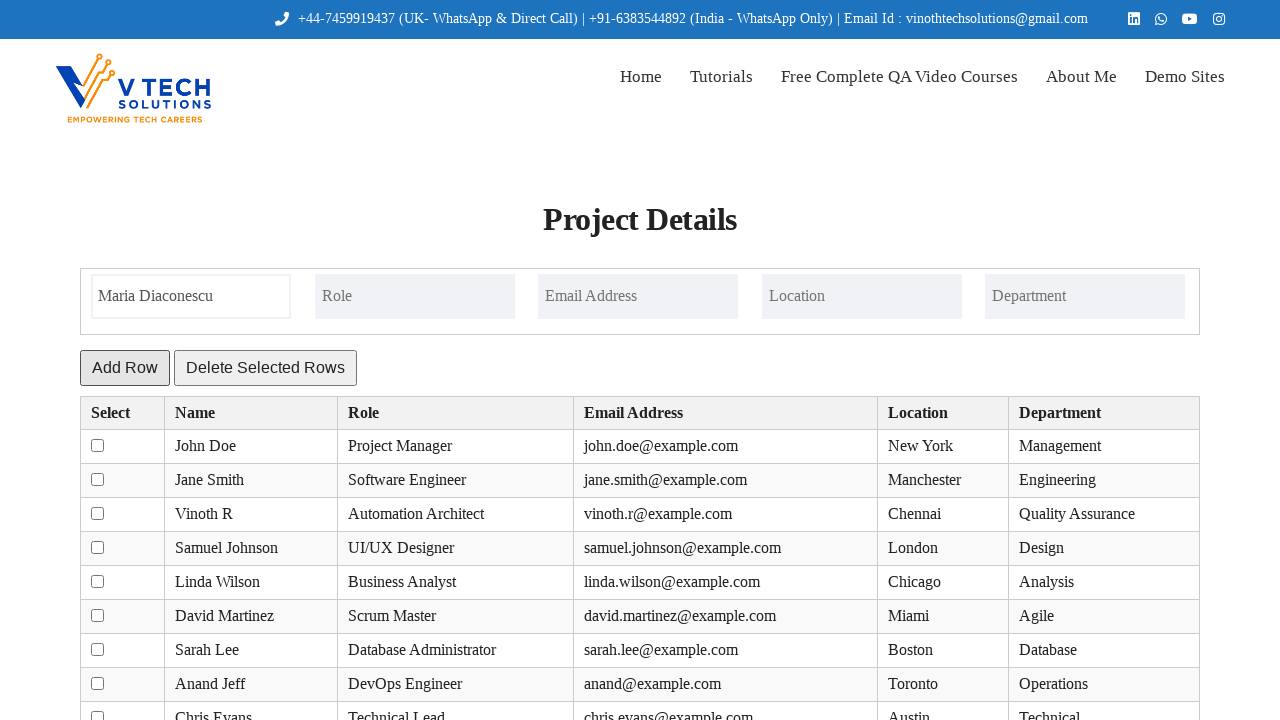

Filled role field with 'Project Manager' on #roleInput
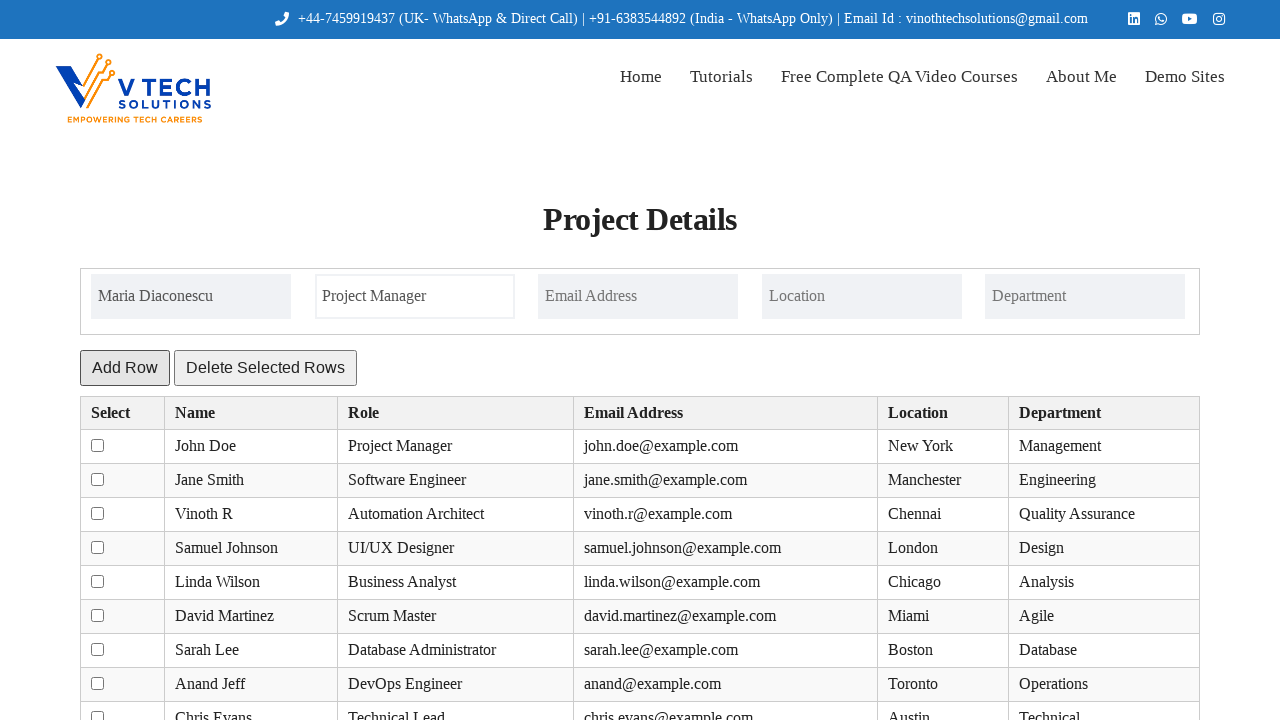

Filled email field with 'maria.diaconescu@gmail.com' on #emailInput
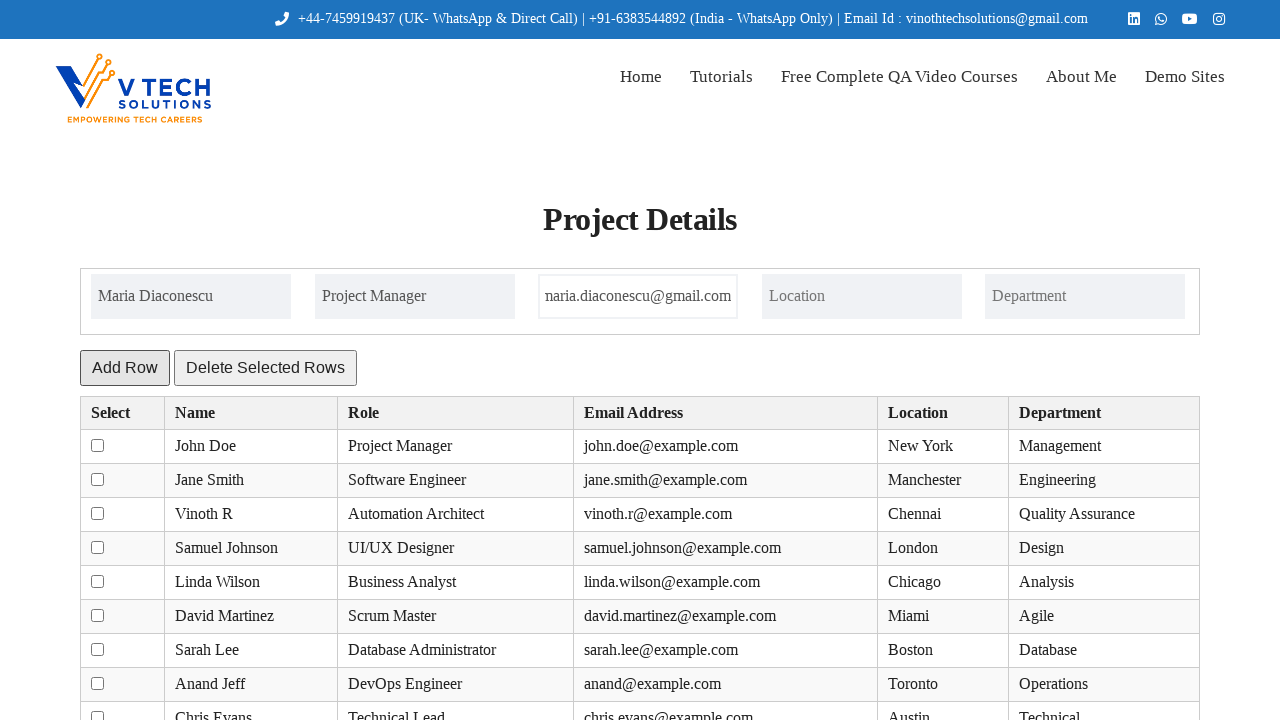

Filled location field with 'Brasov' on #locationInput
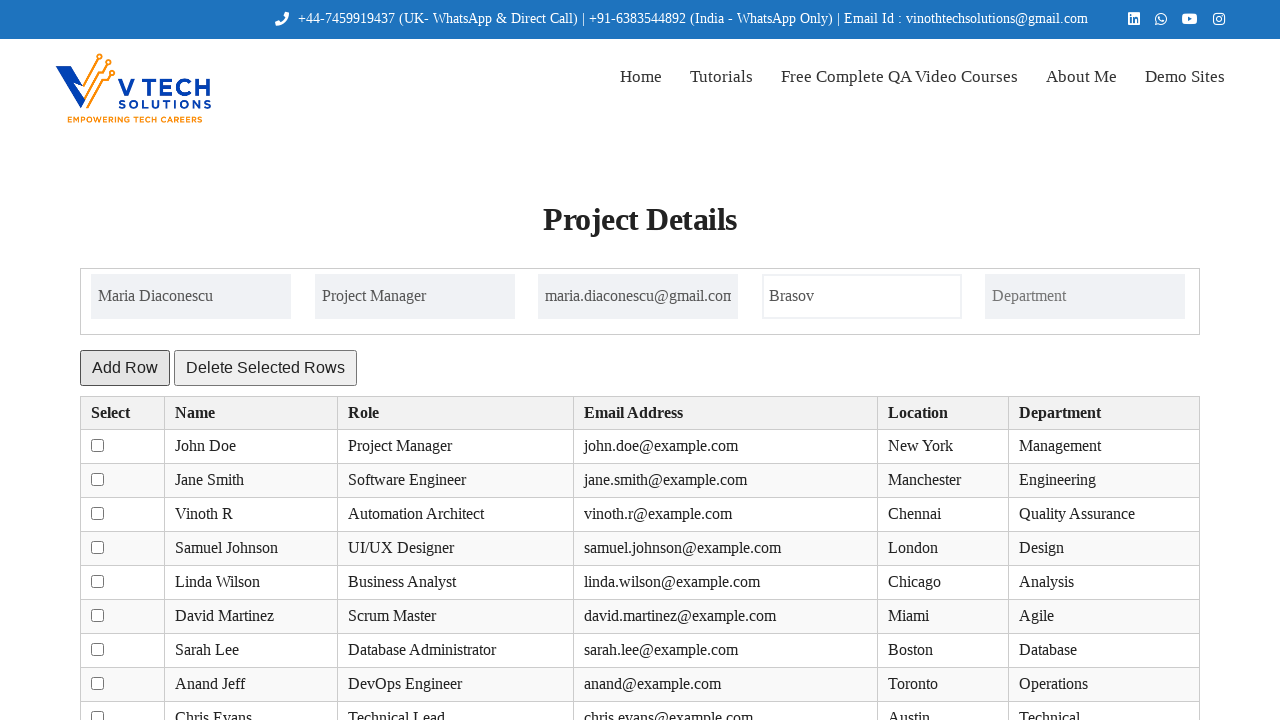

Filled department field with 'Management' on #departmentInput
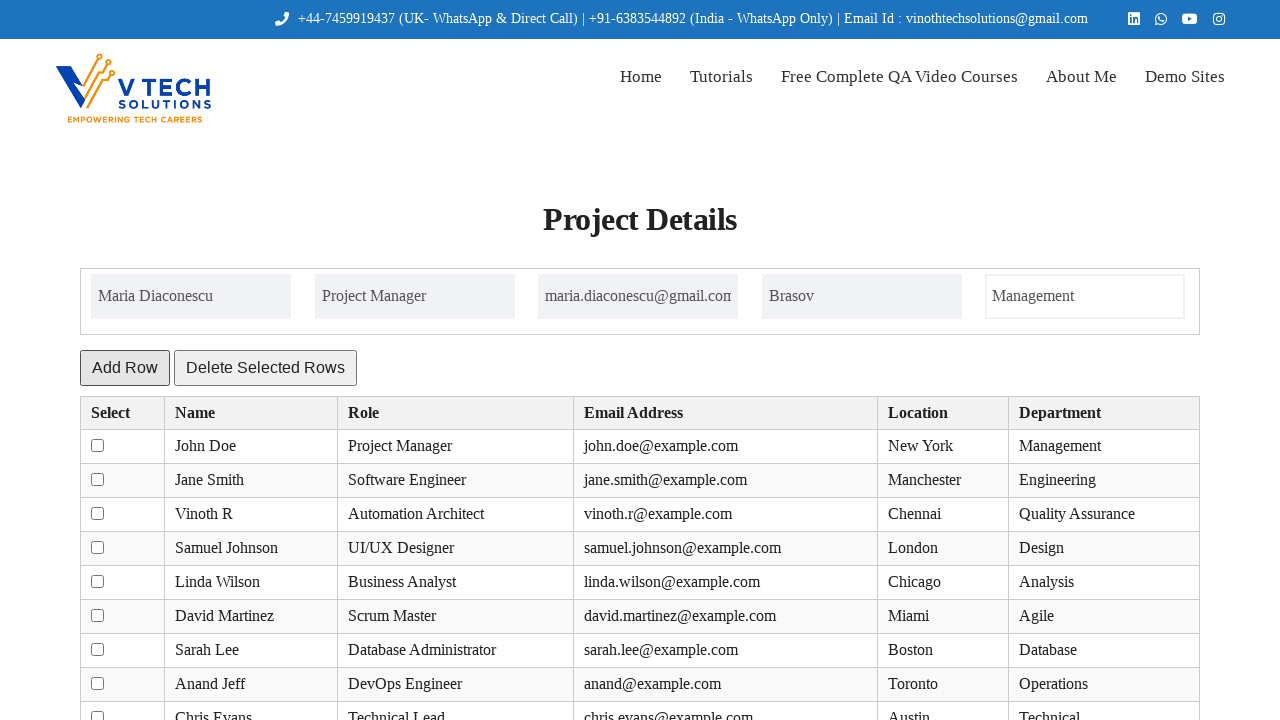

Clicked add button to submit second row at (125, 368) on #addBtn
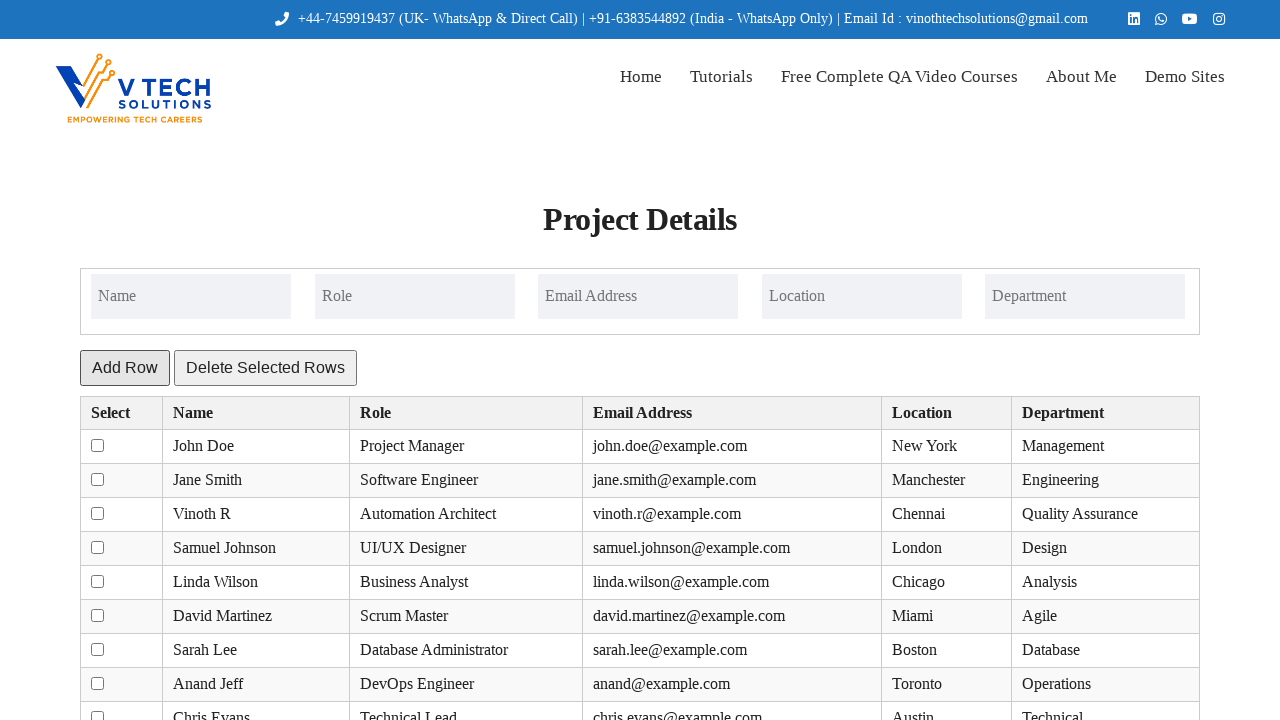

Verified first row data 'Anca Popescu' appears in table
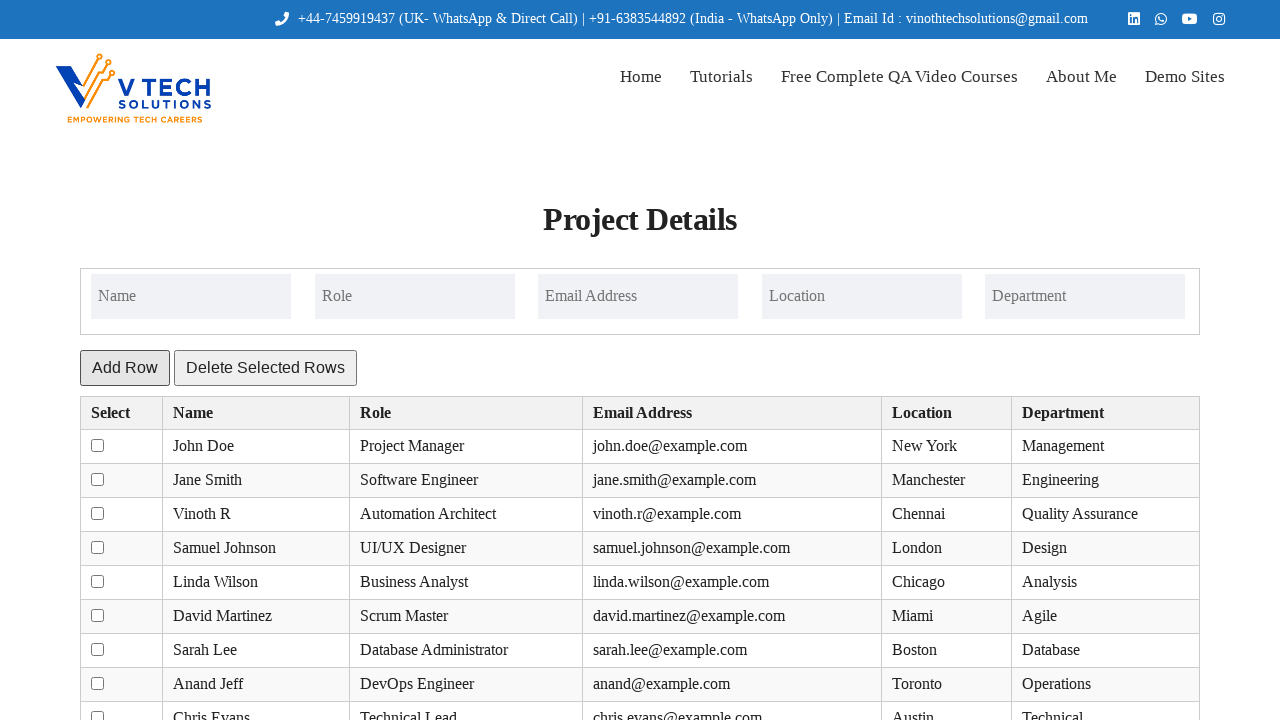

Verified second row data 'Maria Diaconescu' appears in table
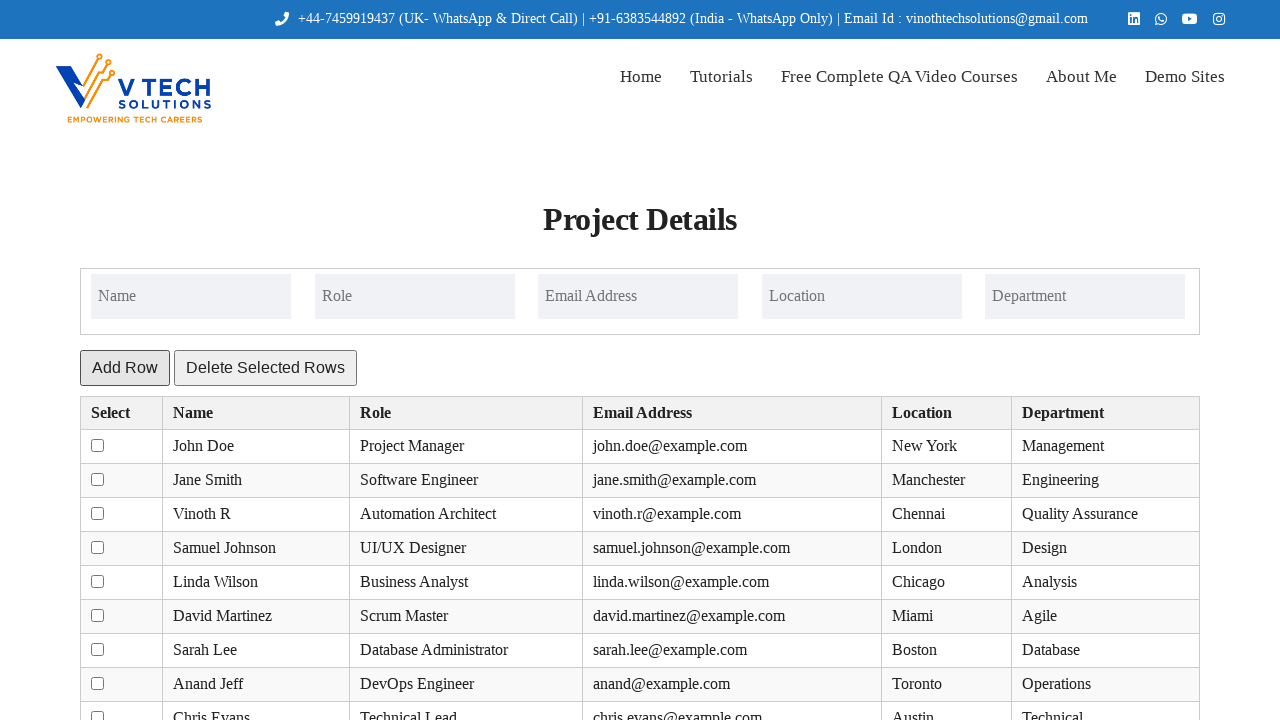

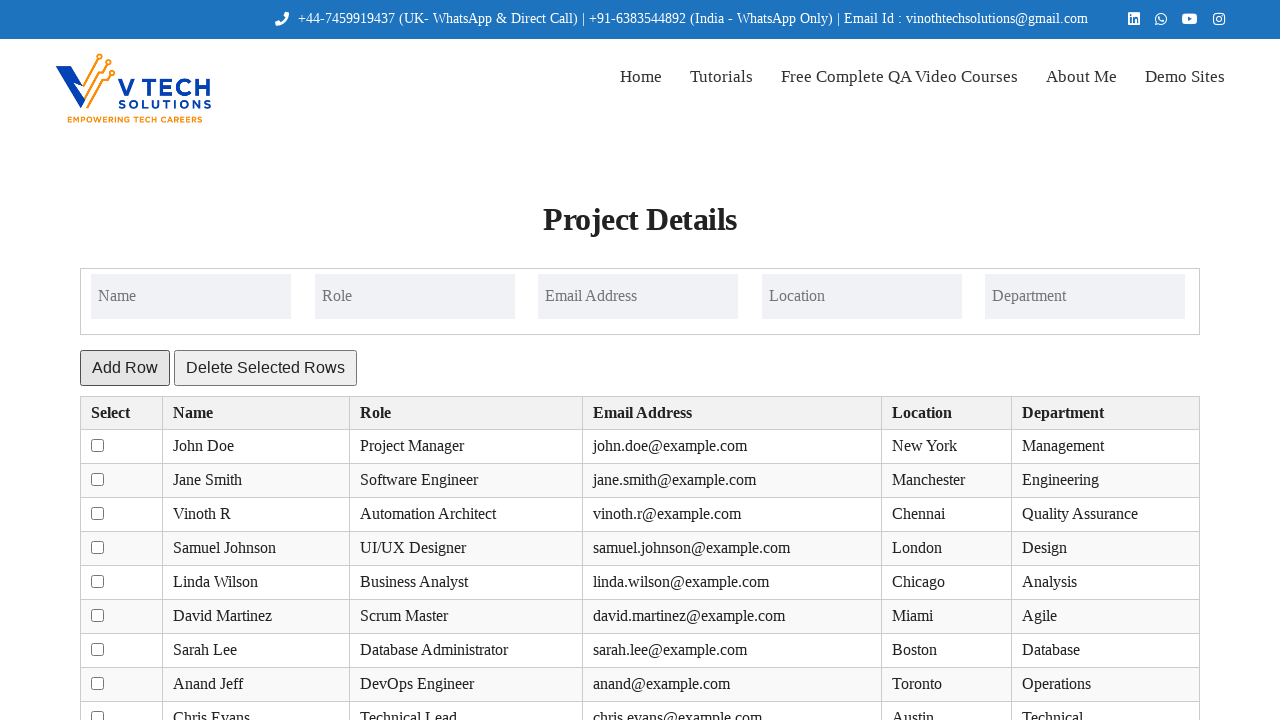